Tests clicking on the 'Unauthorized' API link and verifies the response

Starting URL: https://demoqa.com/links

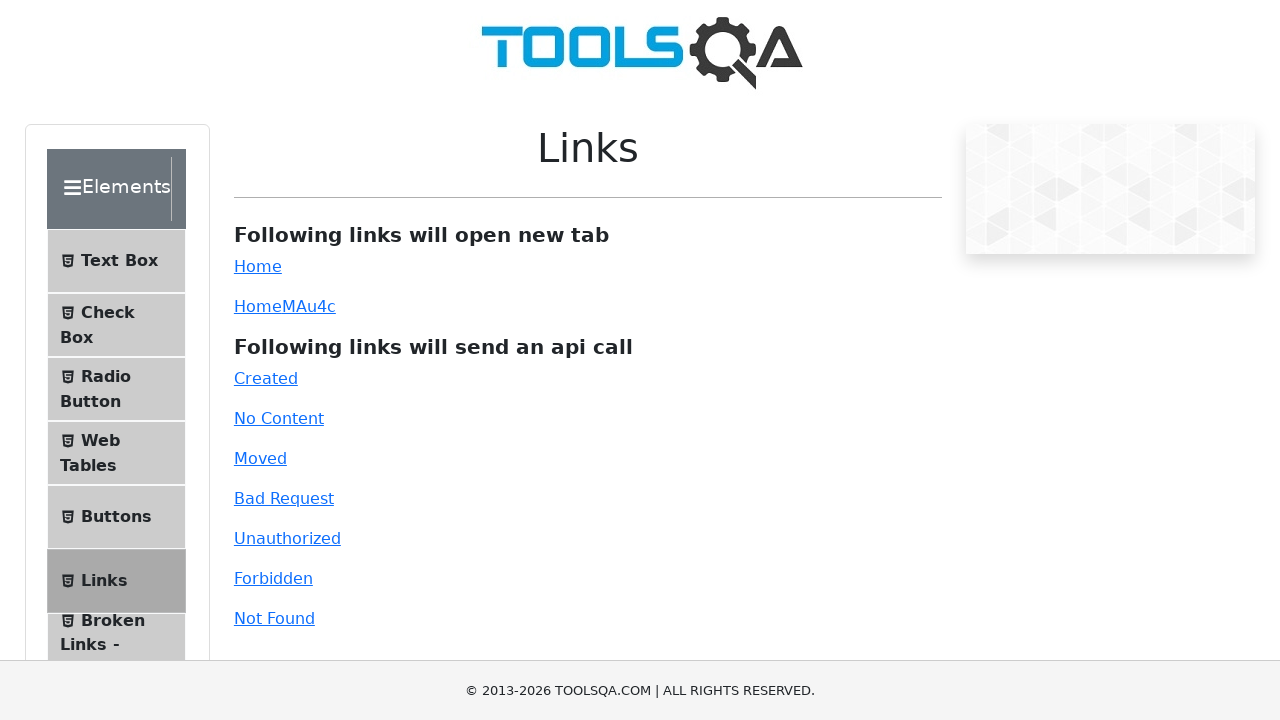

Clicked on the 'Unauthorized' API link at (287, 538) on #unauthorized
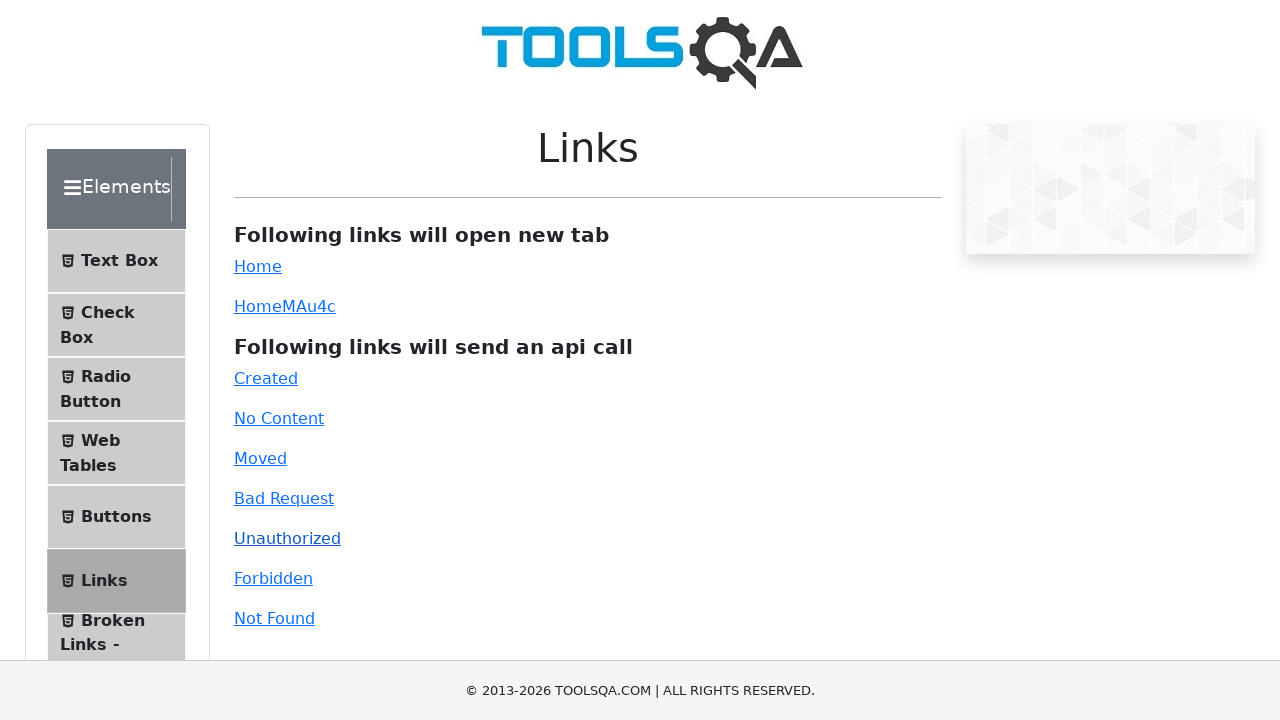

Response message appeared after clicking Unauthorized link
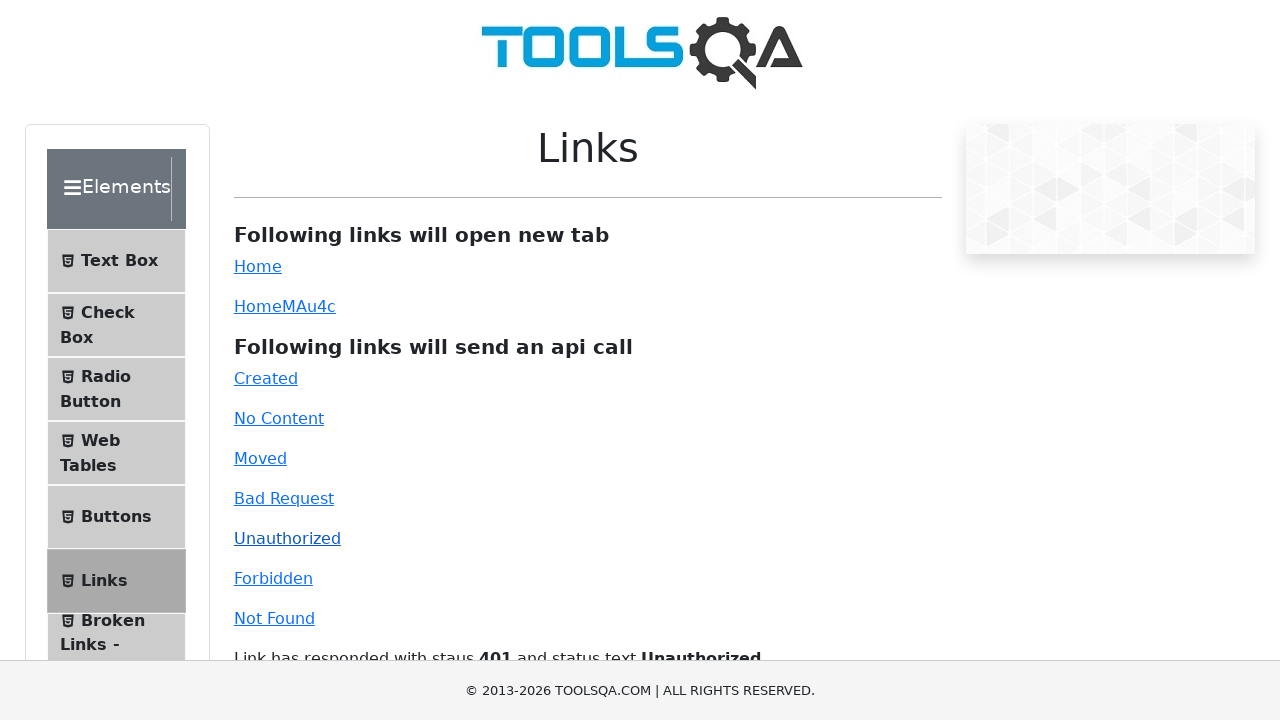

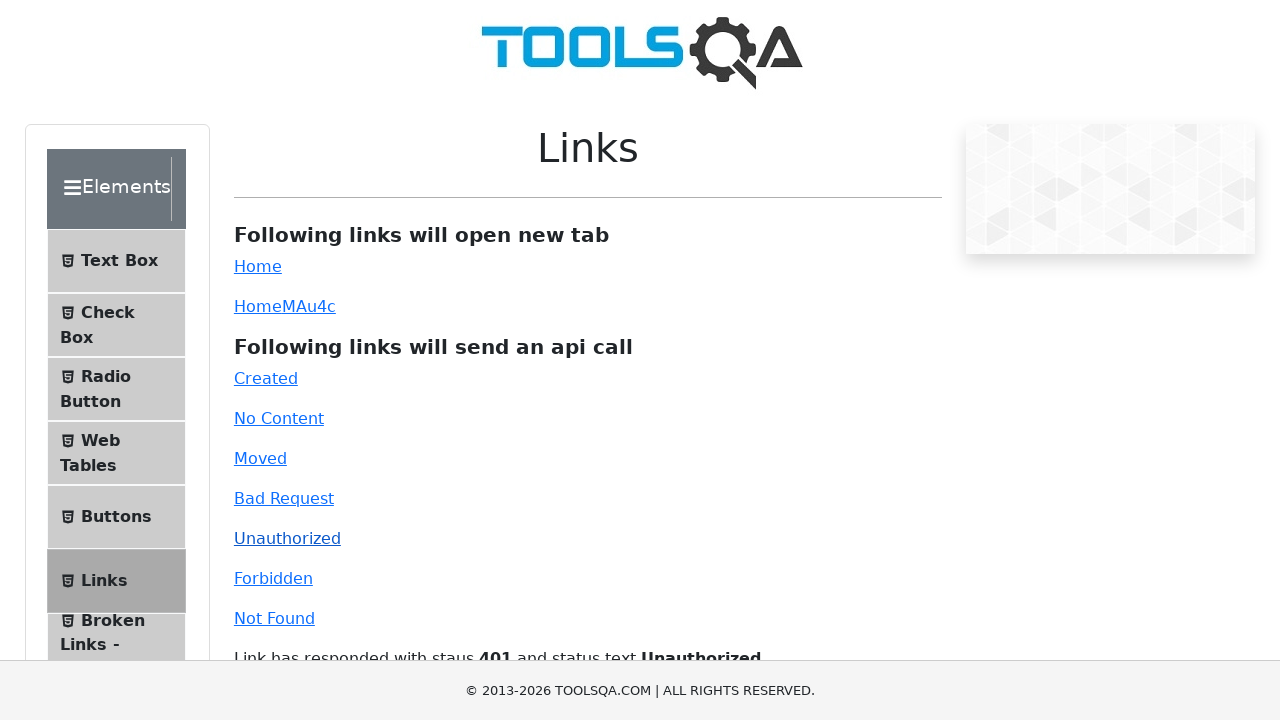